Tests various functionalities of the DotNetFiddle online IDE including running code, searching for packages, sharing links, toggling panels, and navigating to getting started page based on a conditional flow determined by the first character of a user's name.

Starting URL: https://dotnetfiddle.net/

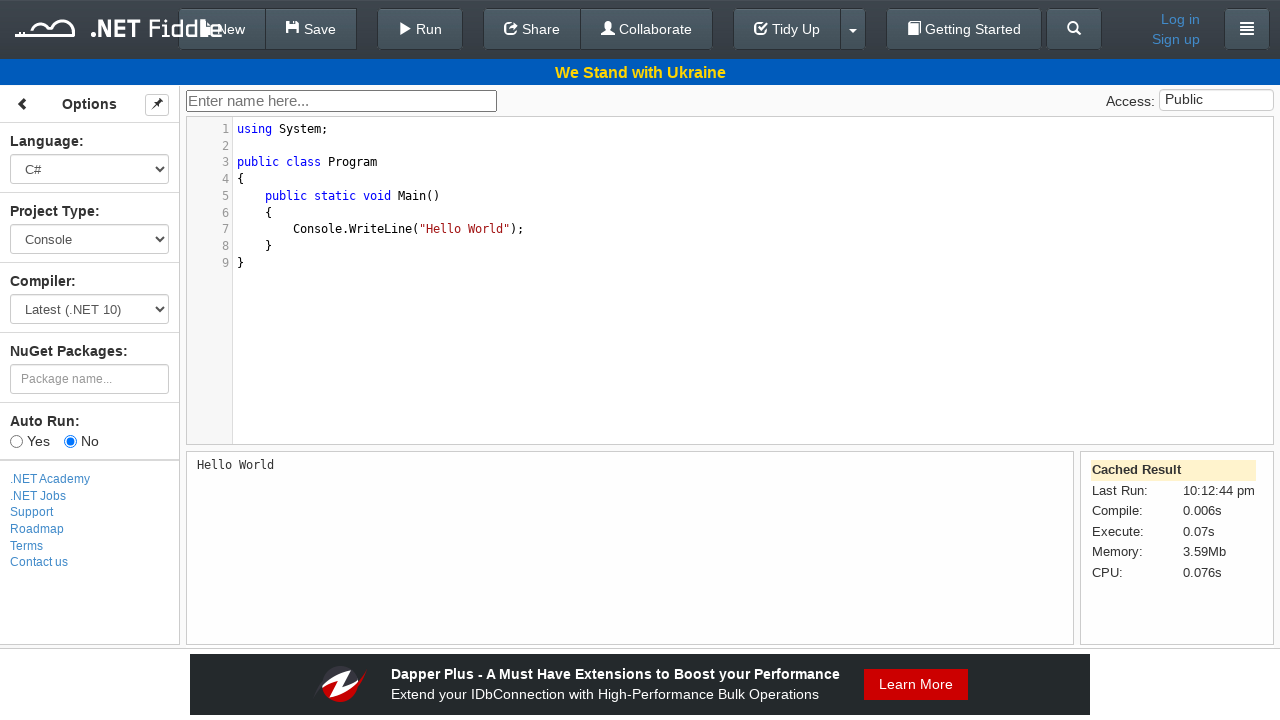

Clicked the Run button at (420, 29) on #run-button
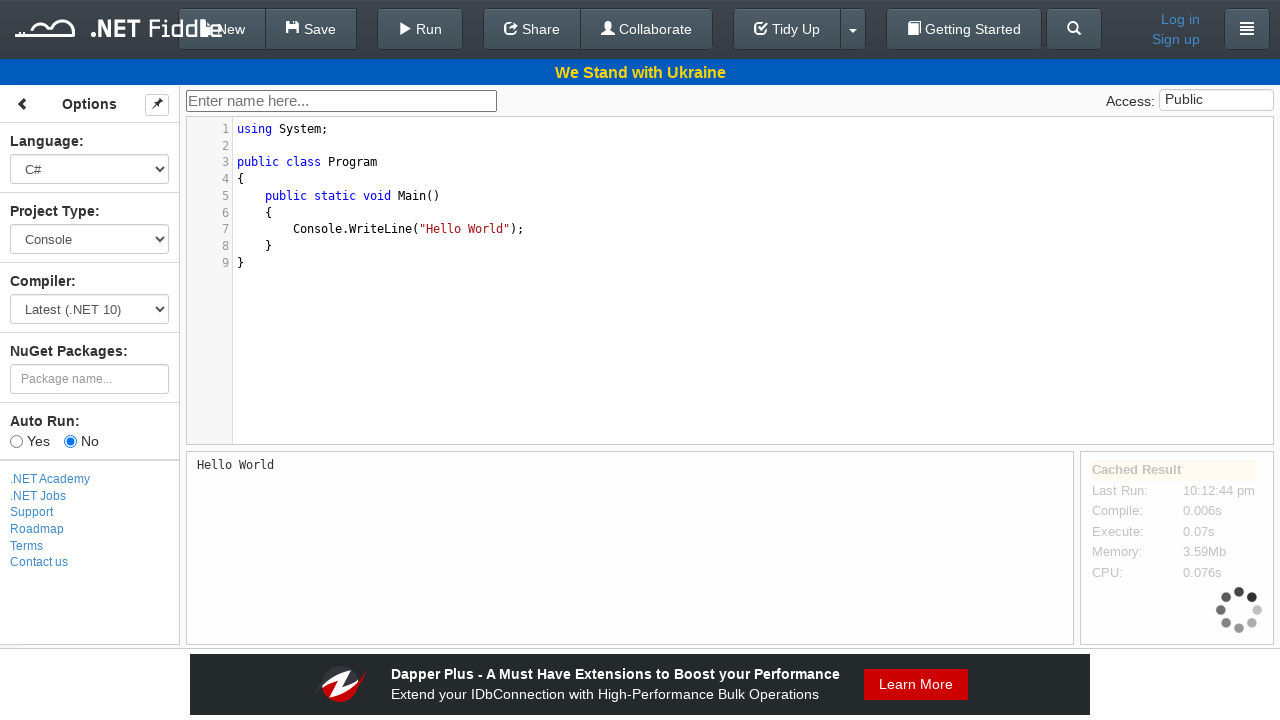

Output pane became visible
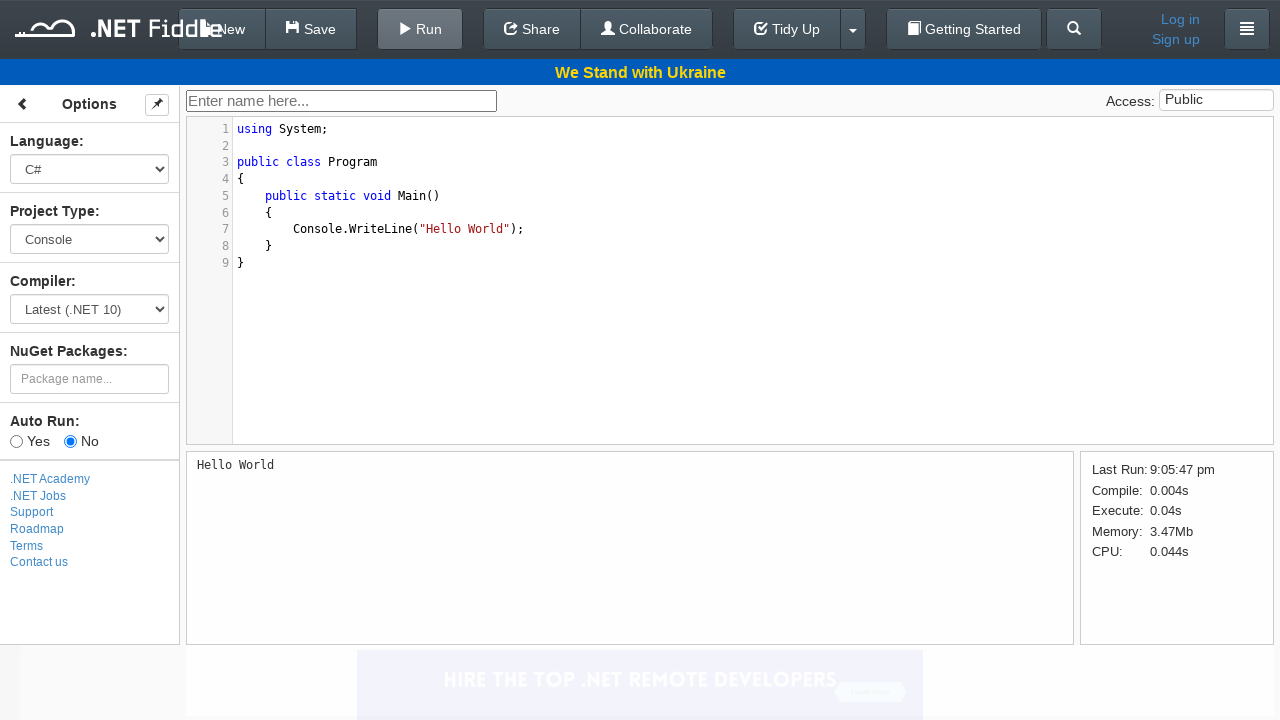

Clicked Getting Started button at (964, 29) on a[type='button']
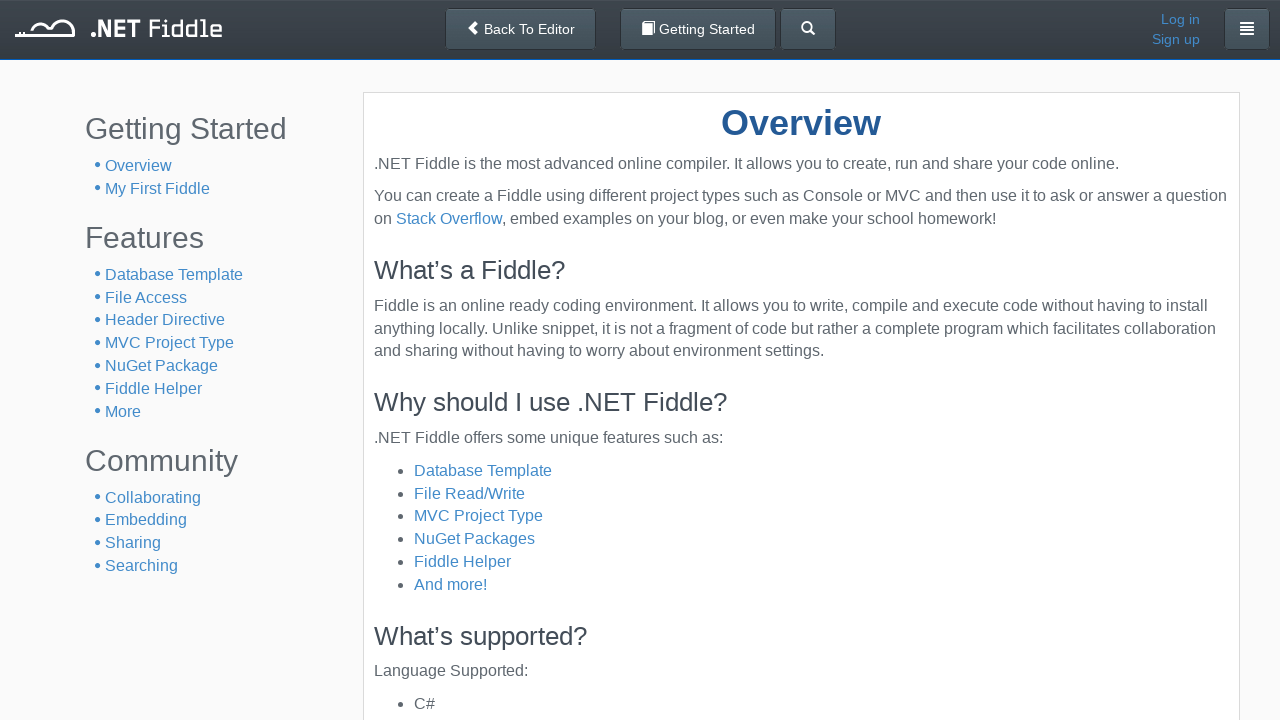

Getting Started page loaded with Back to Editor button visible
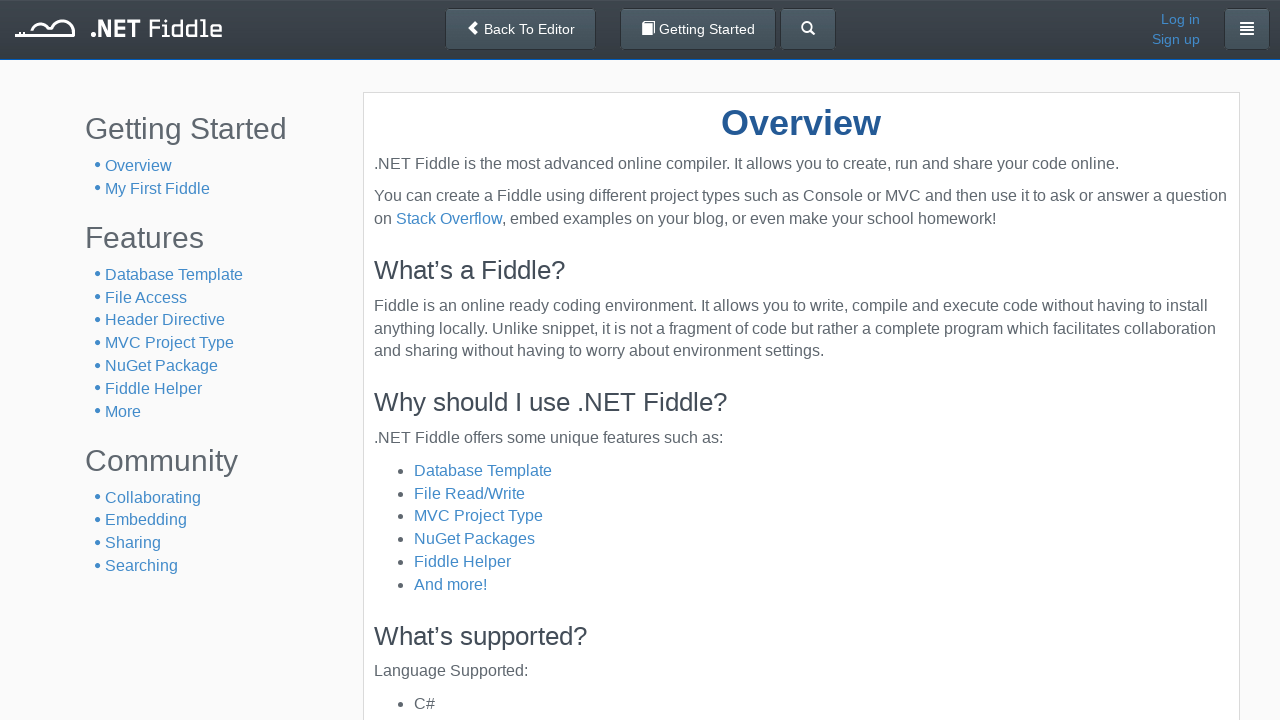

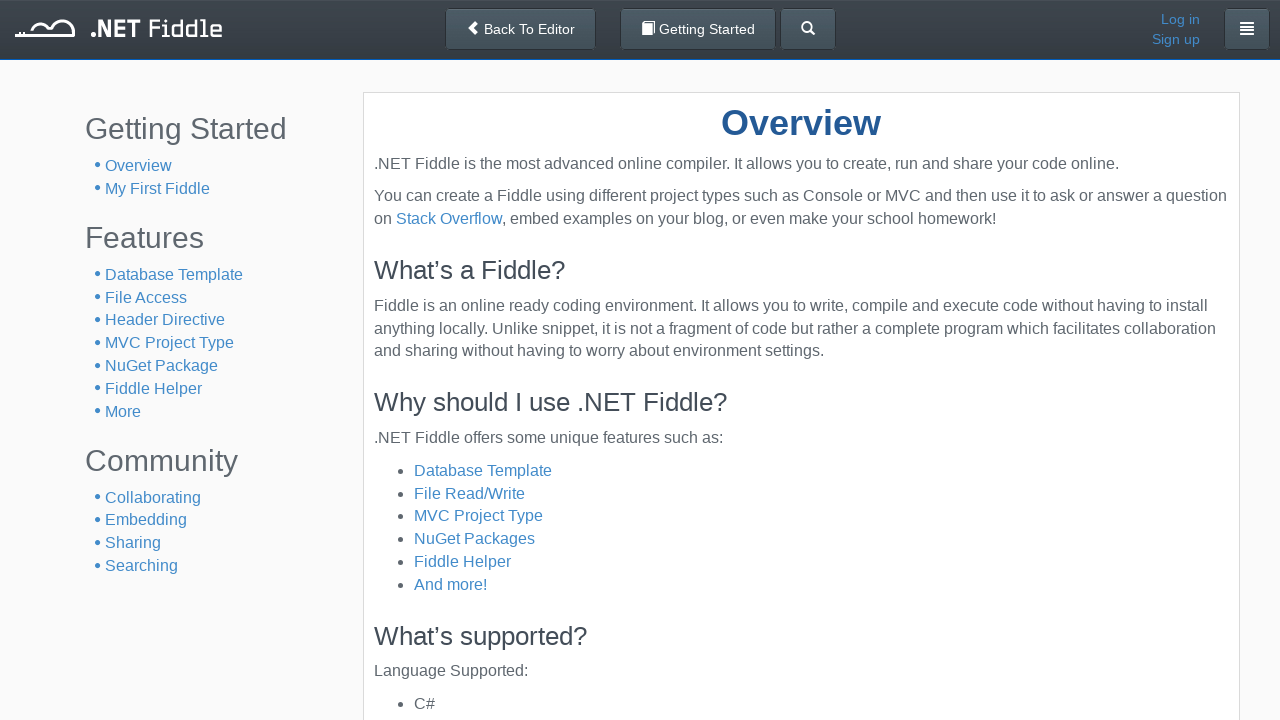